Navigates to the Daraz Bangladesh e-commerce website homepage

Starting URL: https://www.daraz.com.bd/

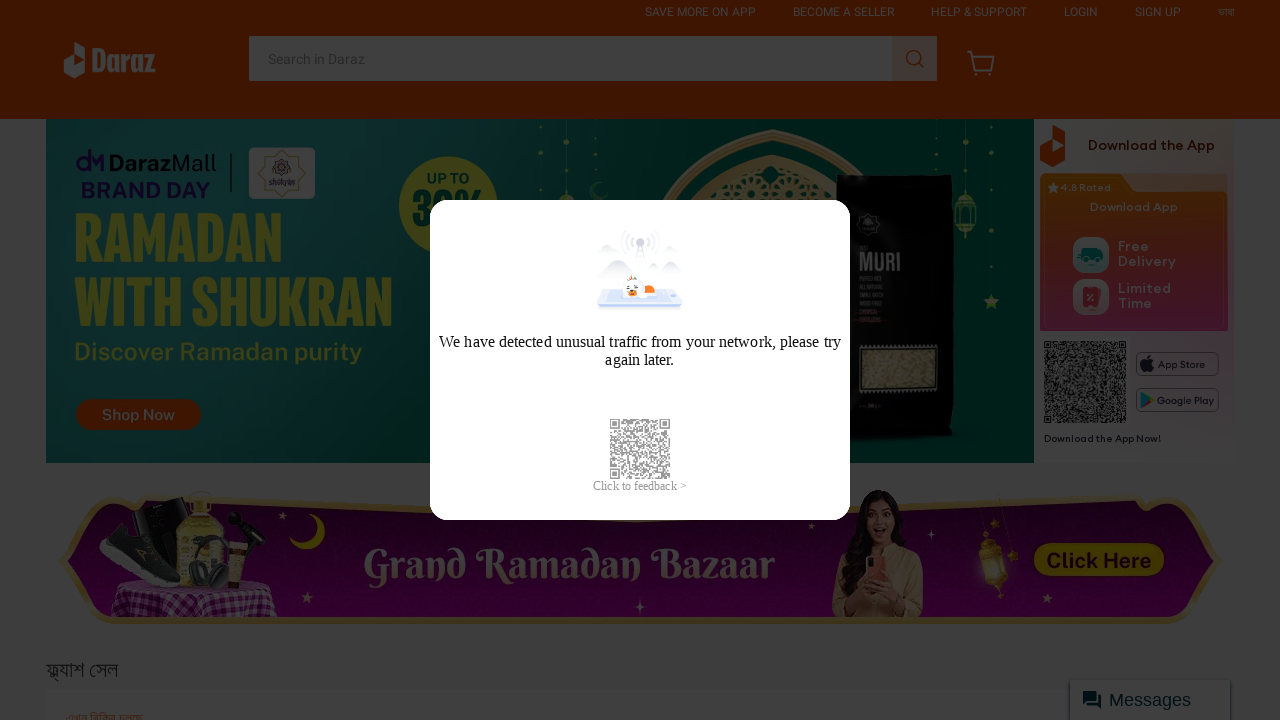

Waited for page to fully load (networkidle state)
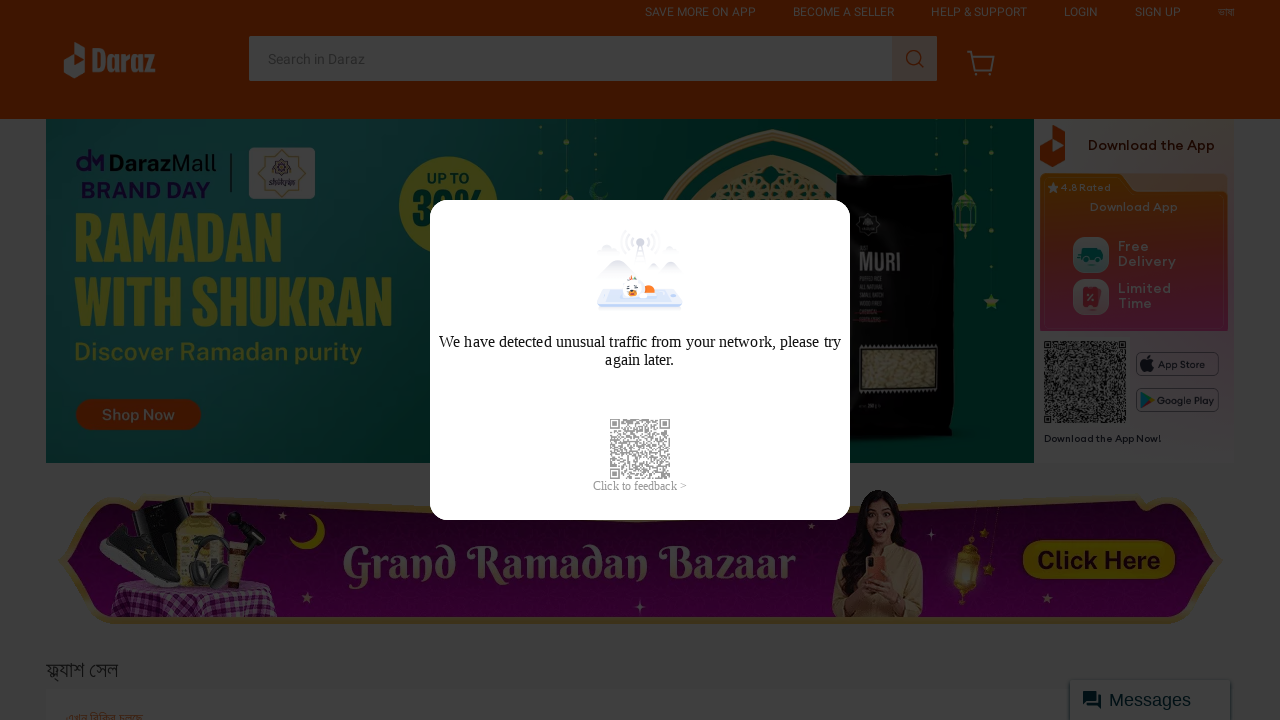

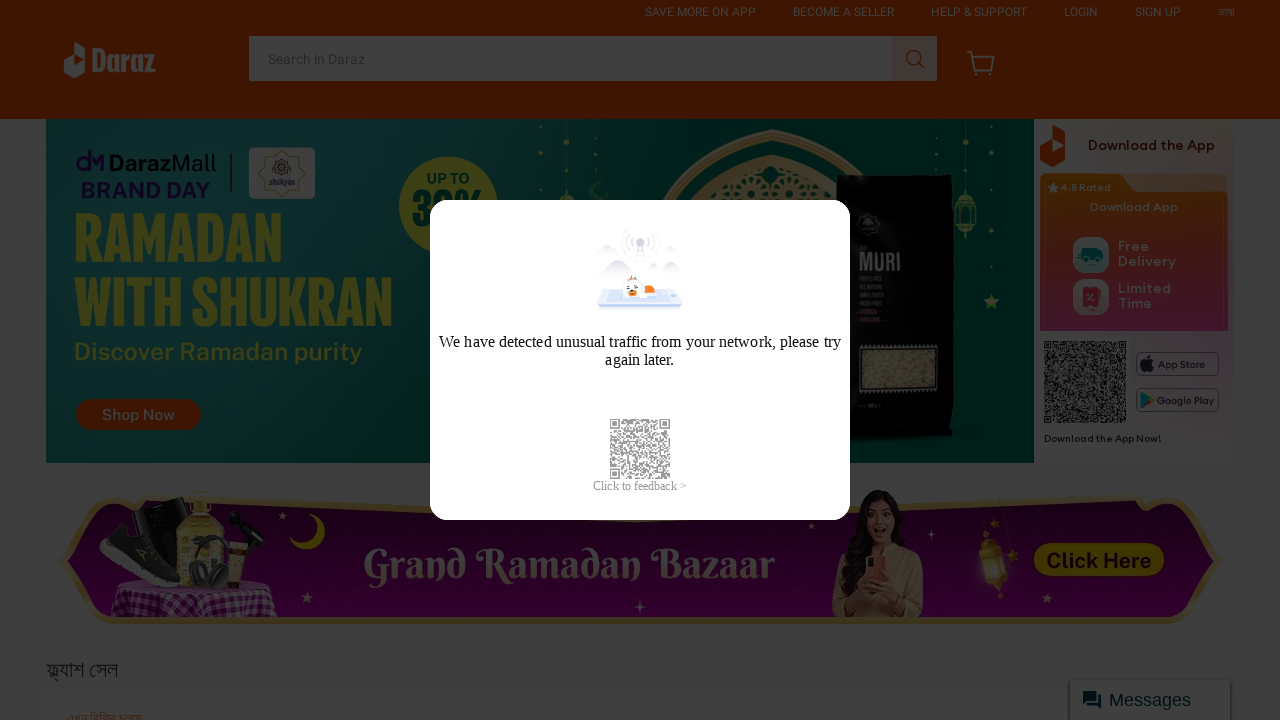